Tests the customer care contact form by filling in contact details and submitting

Starting URL: https://parabank.parasoft.com/parabank/index.htm

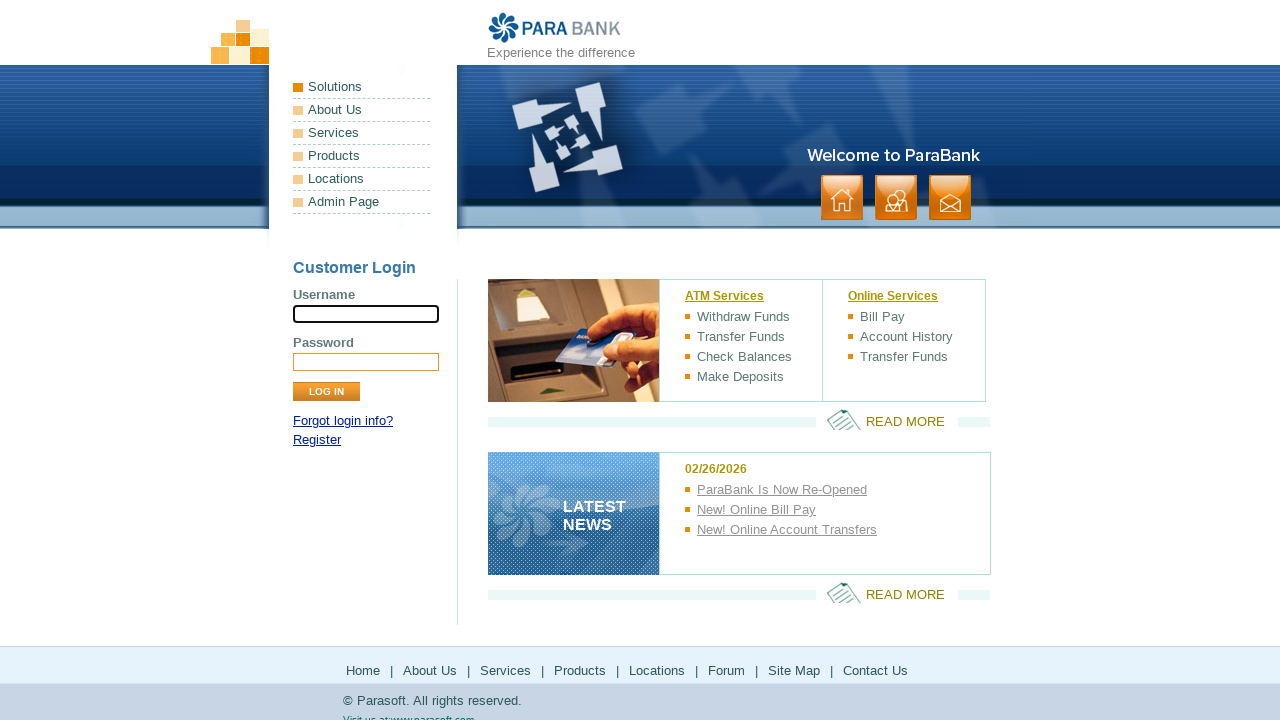

Clicked contact link at (950, 198) on a:text('contact')
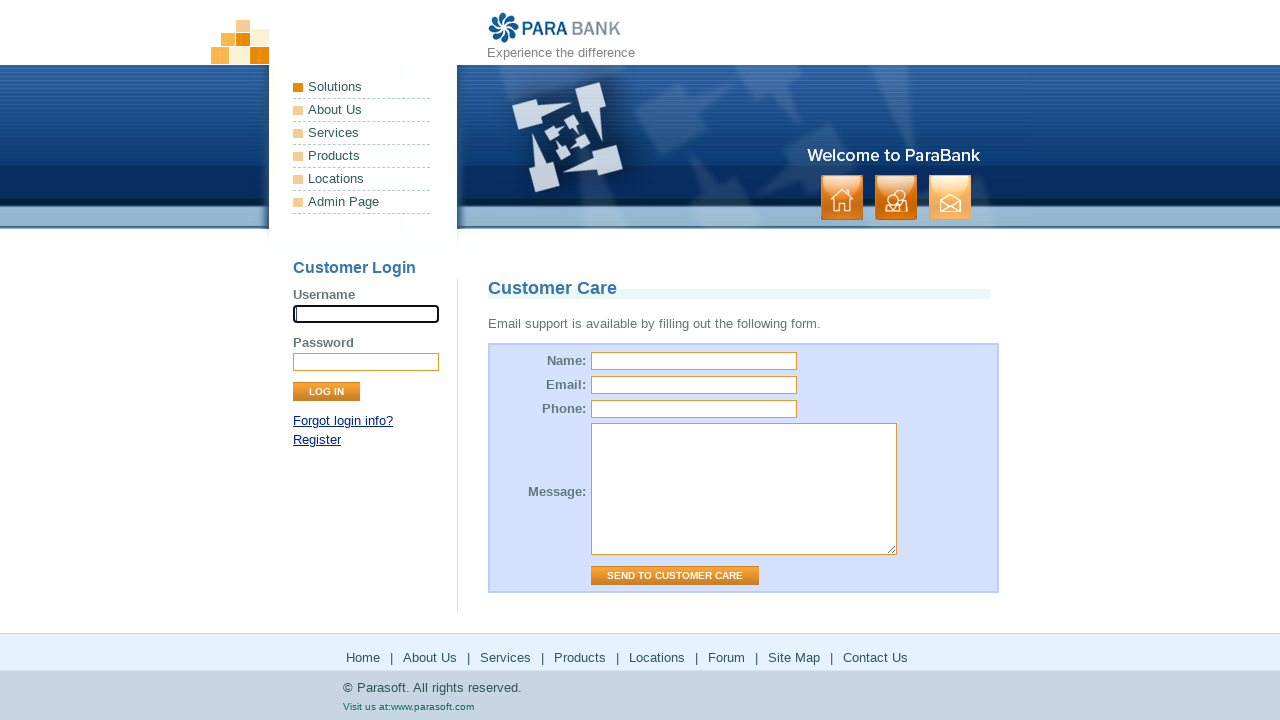

Filled name field with 'Michael Smith' on #name
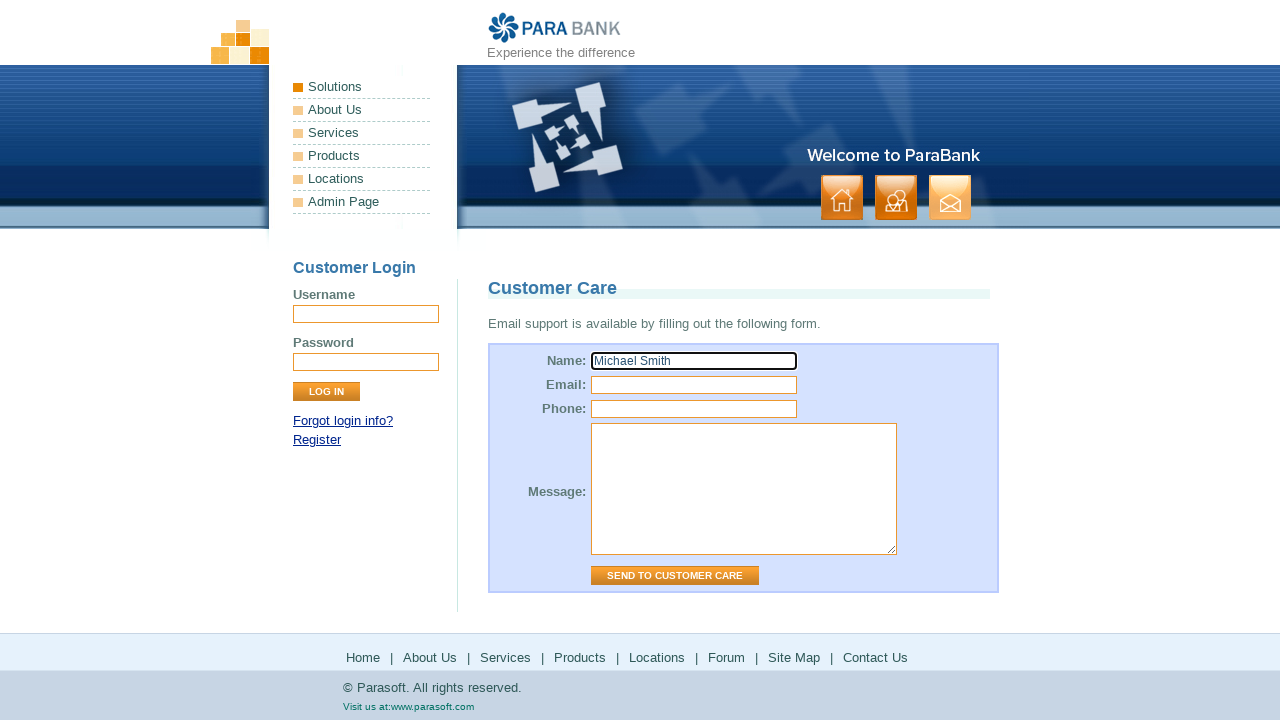

Filled email field with 'msmith@example.com' on #email
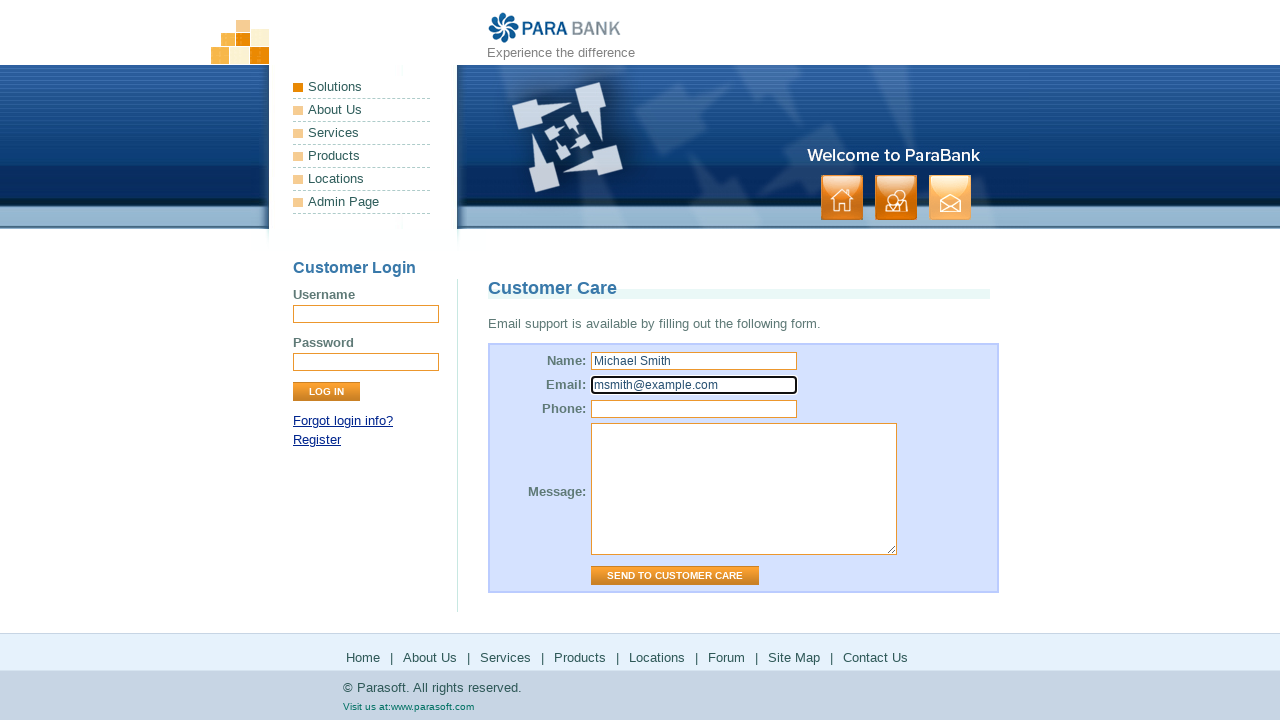

Filled phone field with '512-555-0123' on #phone
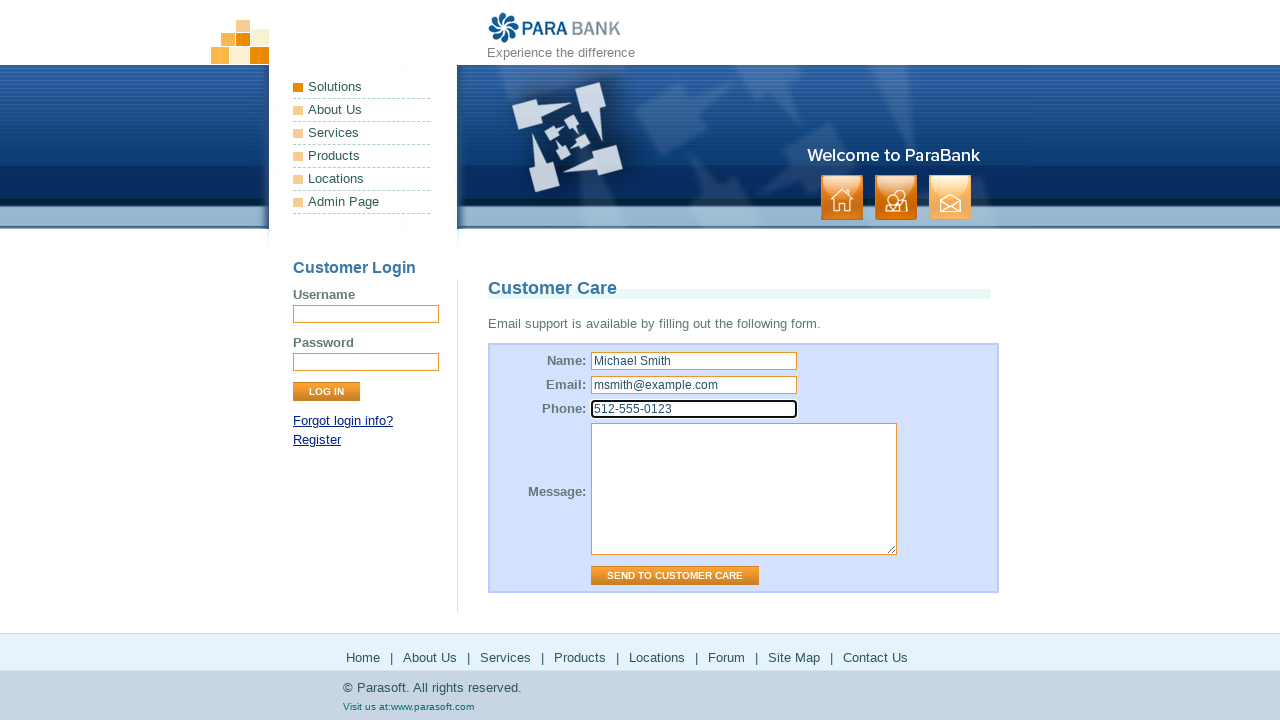

Submitted customer care contact form at (675, 576) on input[value='Send to Customer Care']
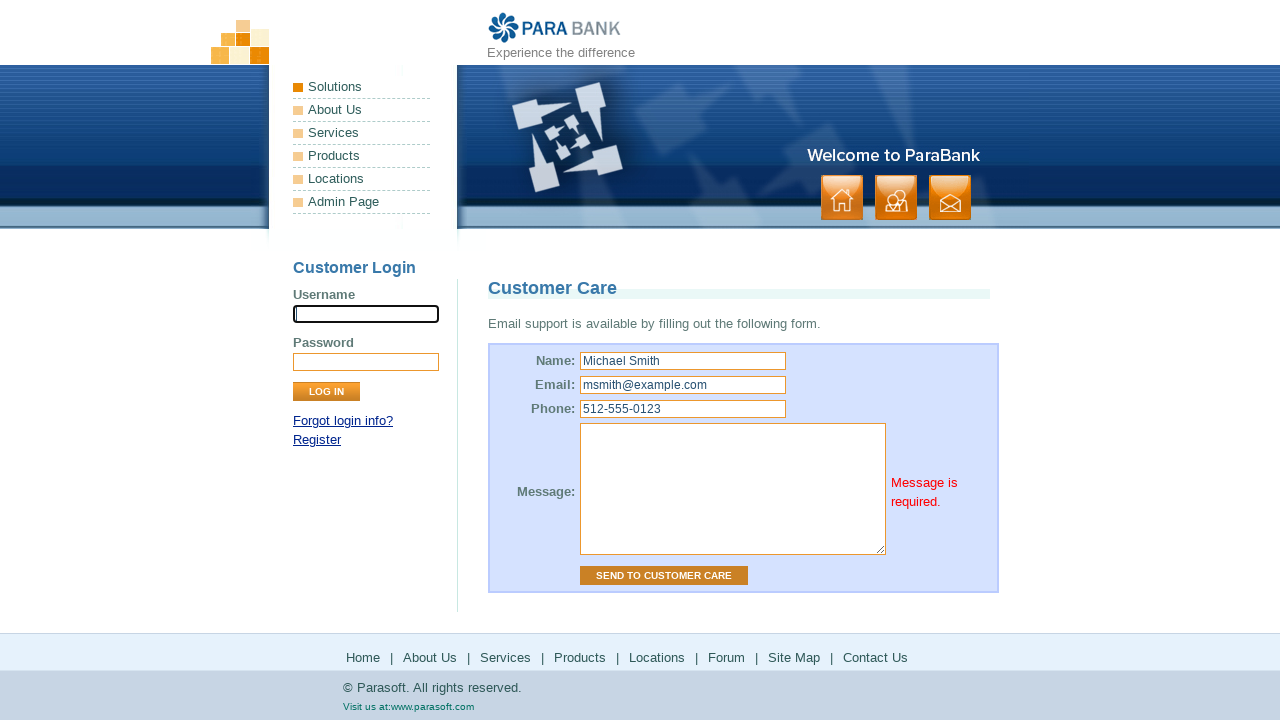

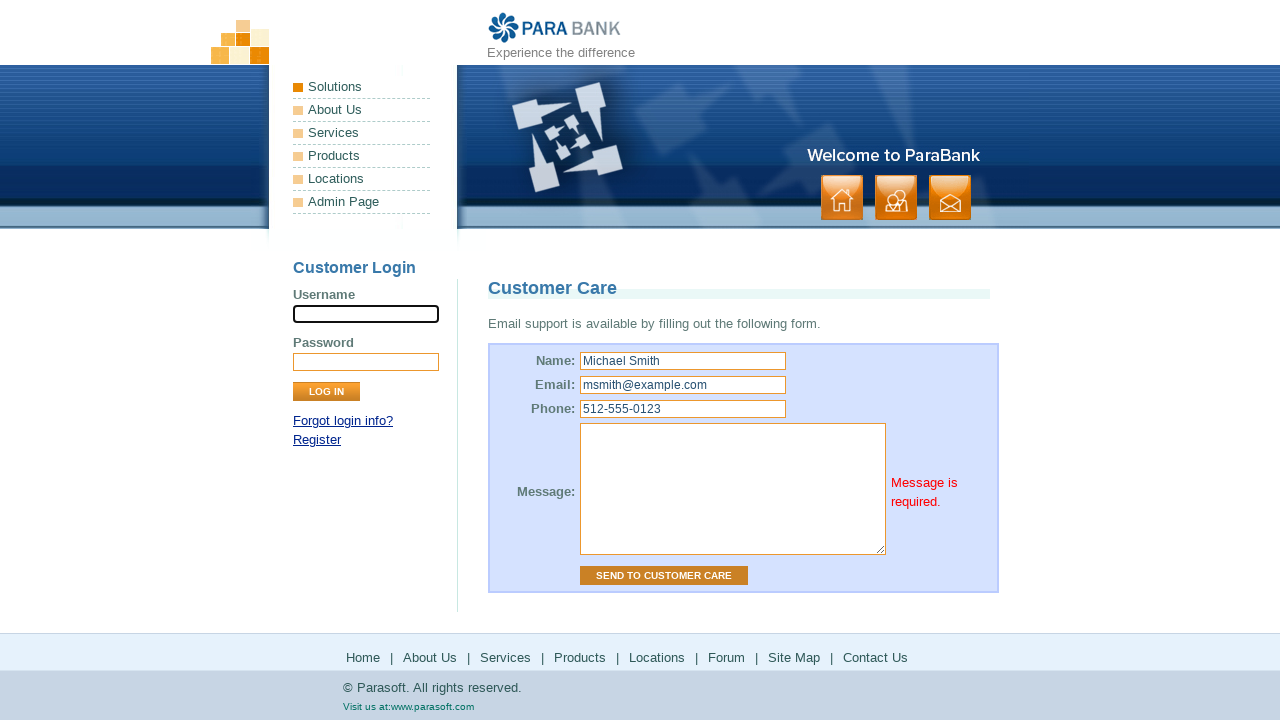